Tests un-marking items as complete by unchecking their toggle boxes

Starting URL: https://demo.playwright.dev/todomvc

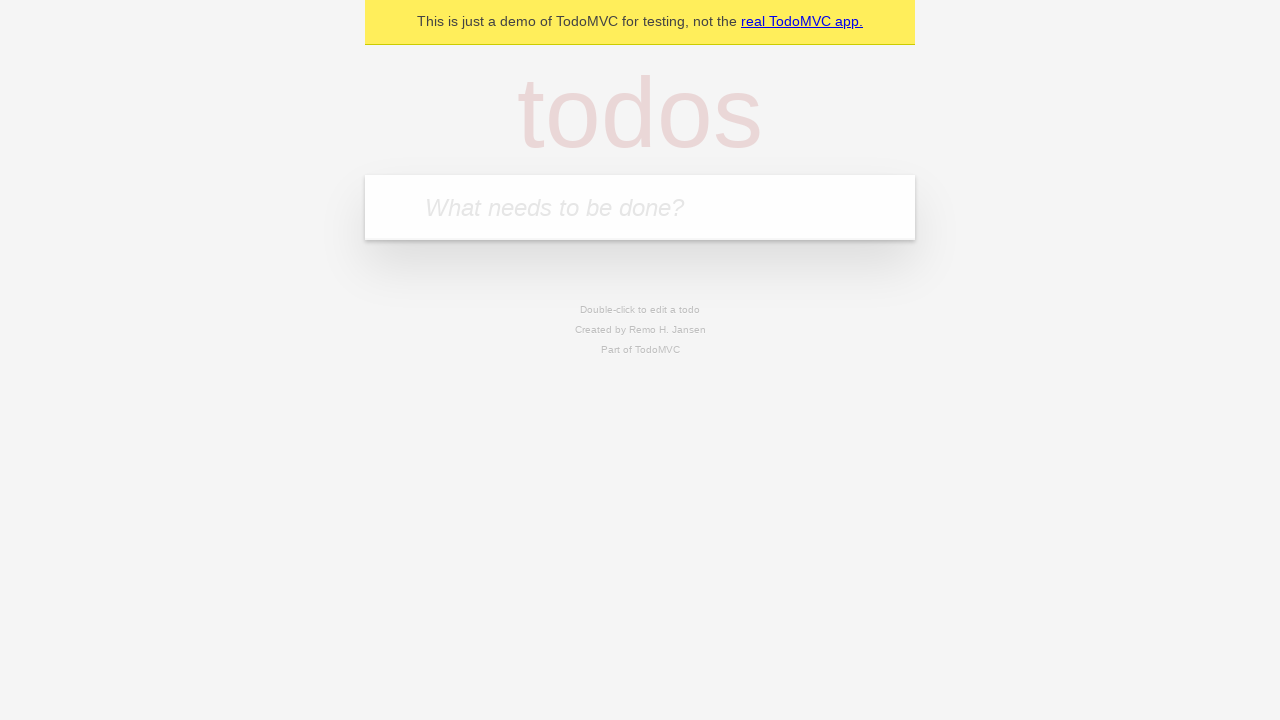

Filled new todo field with 'buy some cheese' on .new-todo
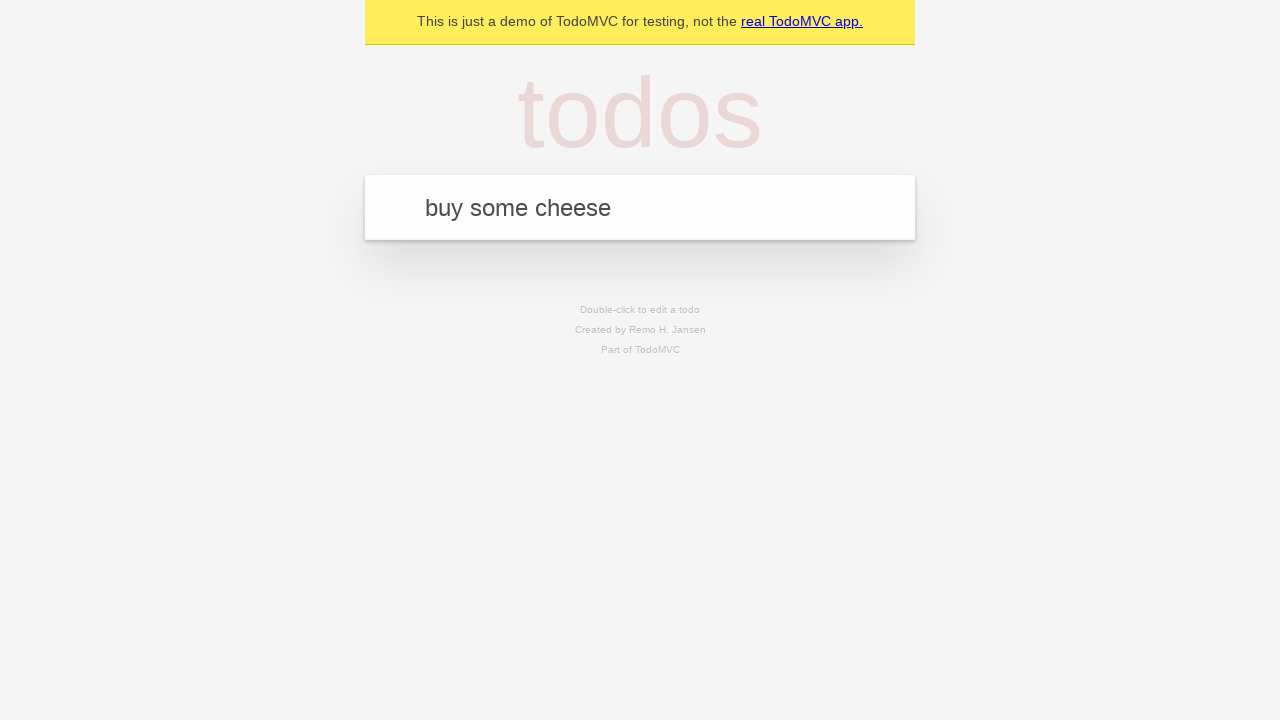

Pressed Enter to create first todo item on .new-todo
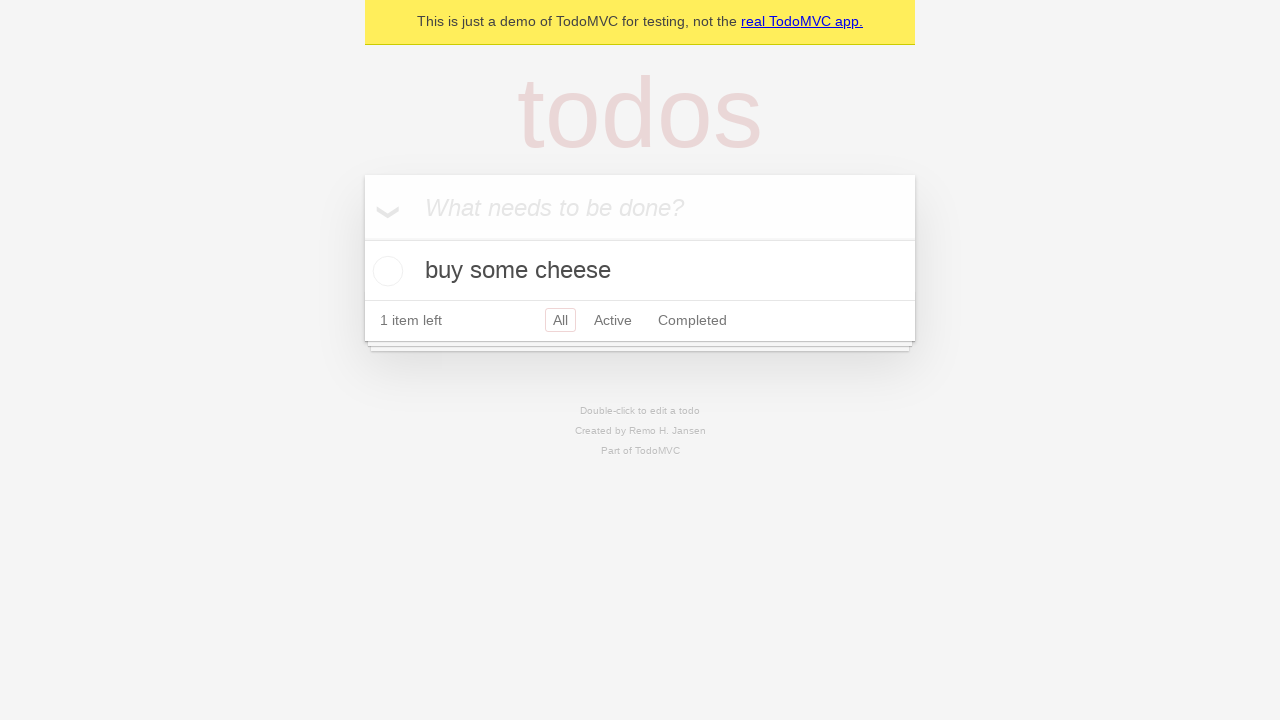

Filled new todo field with 'feed the cat' on .new-todo
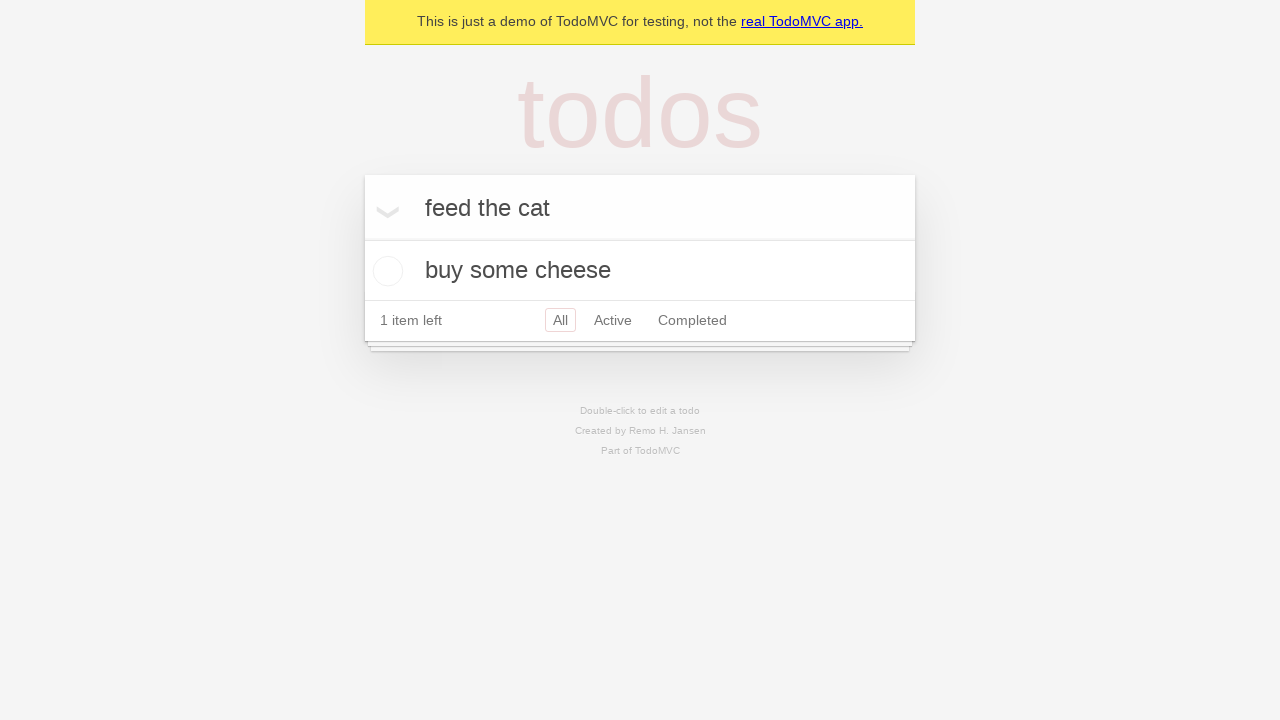

Pressed Enter to create second todo item on .new-todo
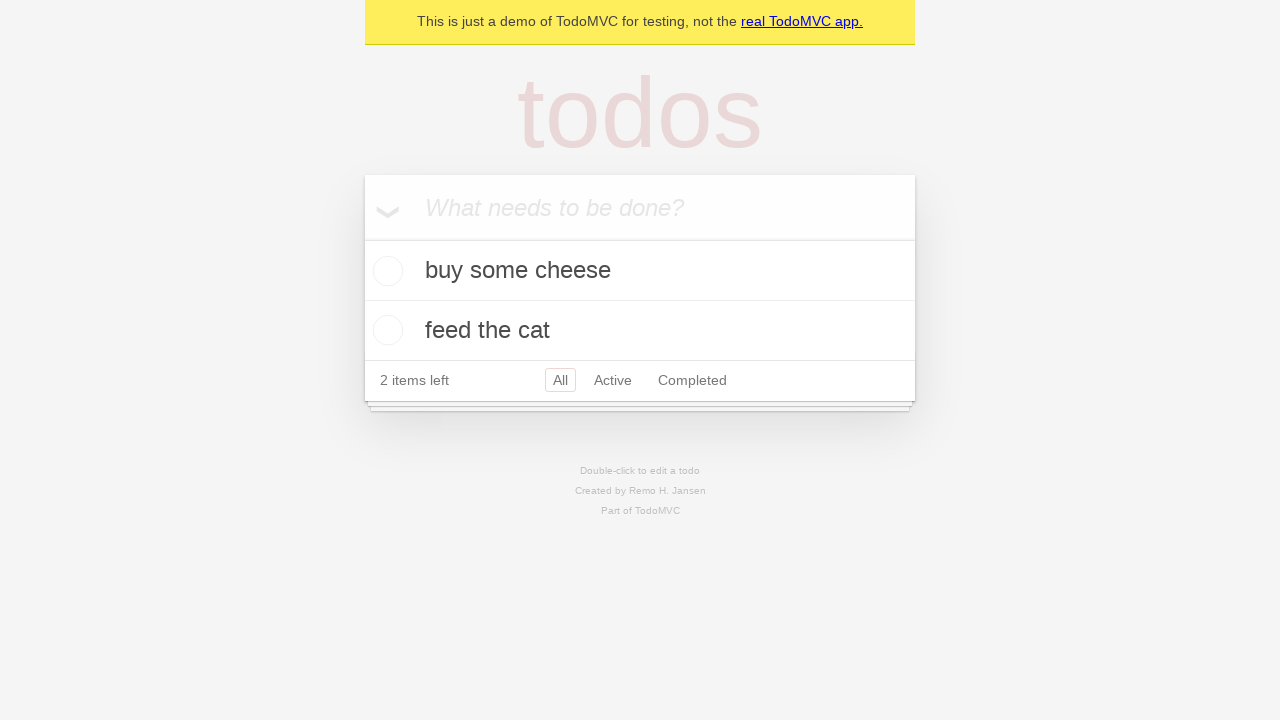

Checked toggle box to mark first item as complete at (385, 271) on .todo-list li >> nth=0 >> .toggle
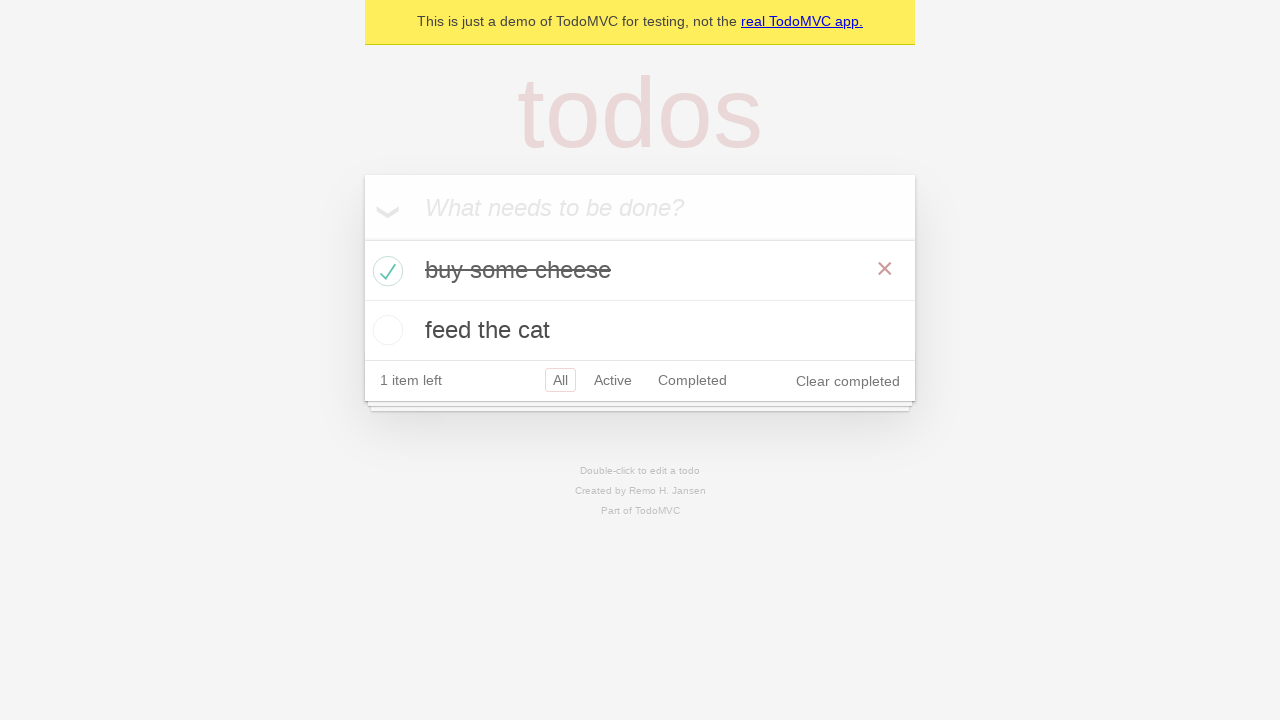

Unchecked toggle box to un-mark first item as complete at (385, 271) on .todo-list li >> nth=0 >> .toggle
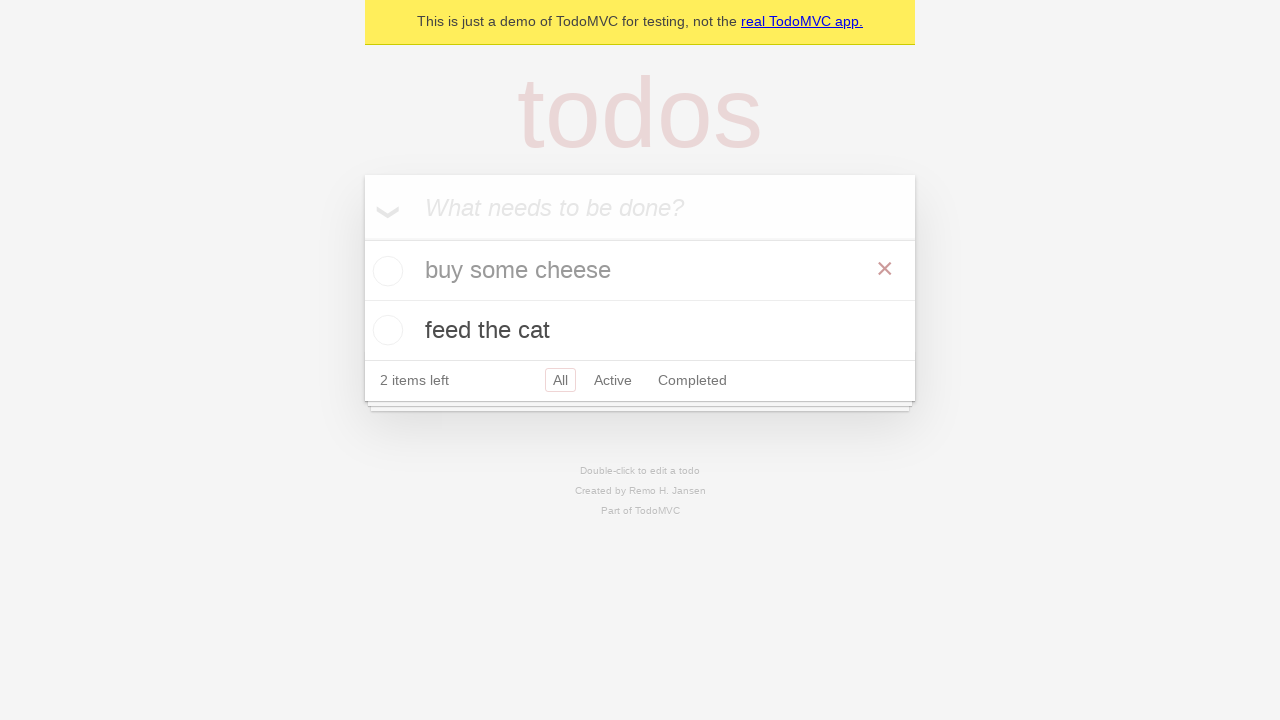

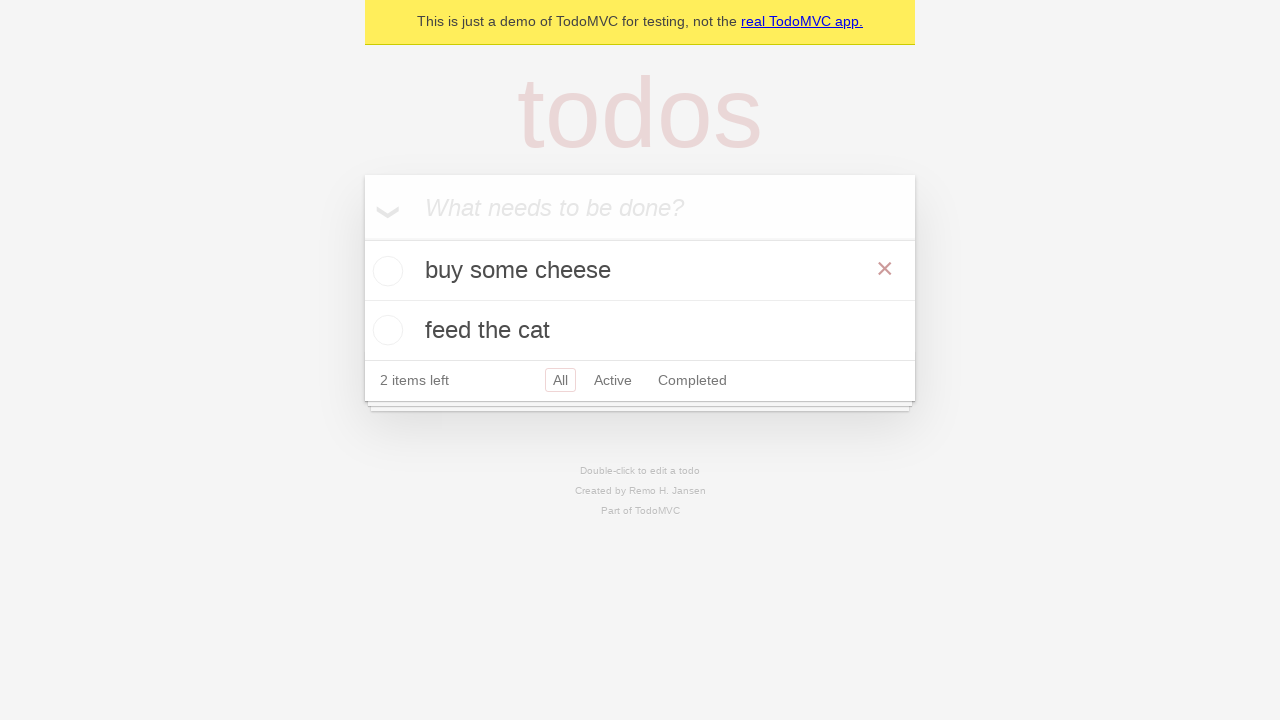